Tests JavaScript prompt alert functionality by triggering a prompt alert, entering text into it, and accepting the alert

Starting URL: https://training-support.net/webelements/alerts

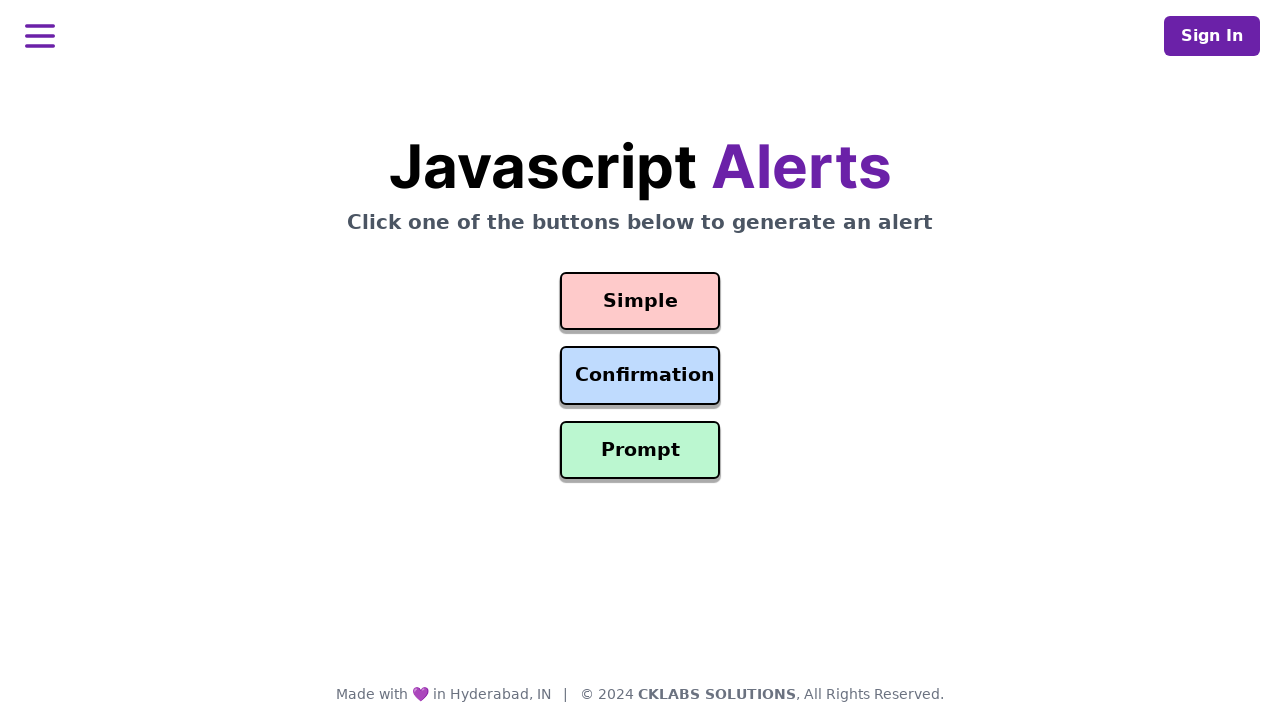

Clicked prompt alert button at (640, 450) on #prompt
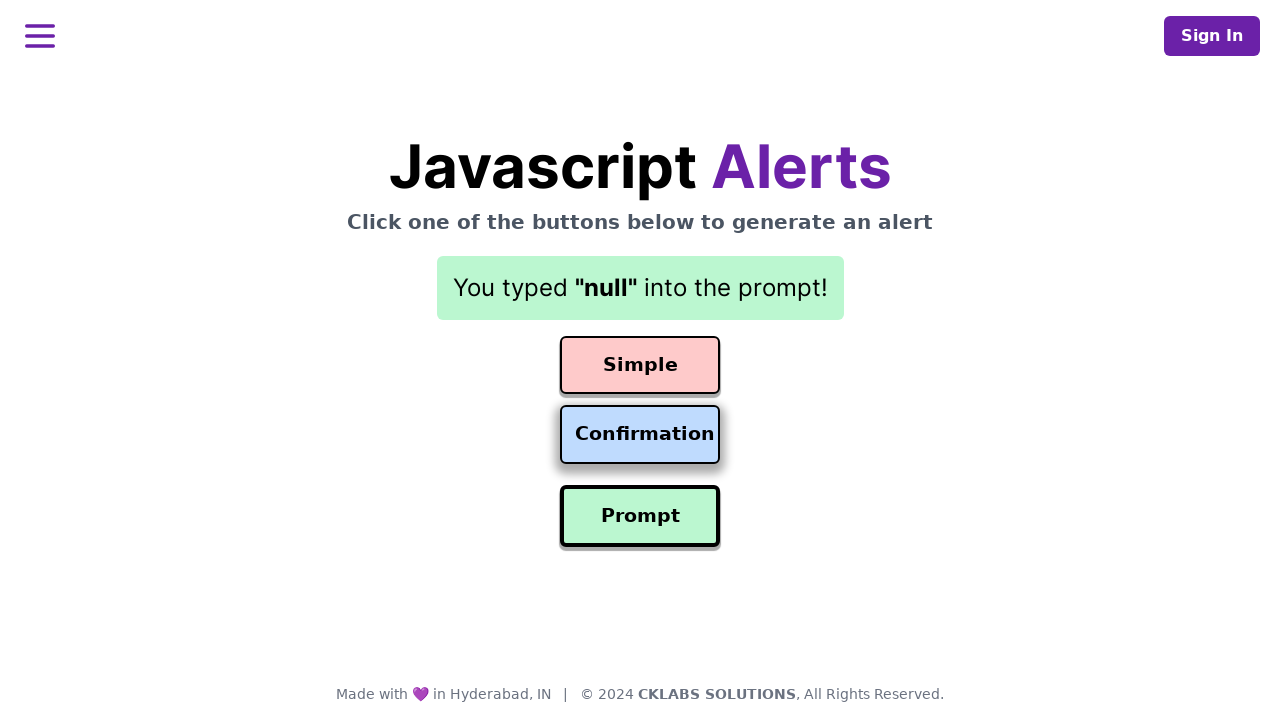

Set up dialog handler to accept prompt with text 'Awesome!'
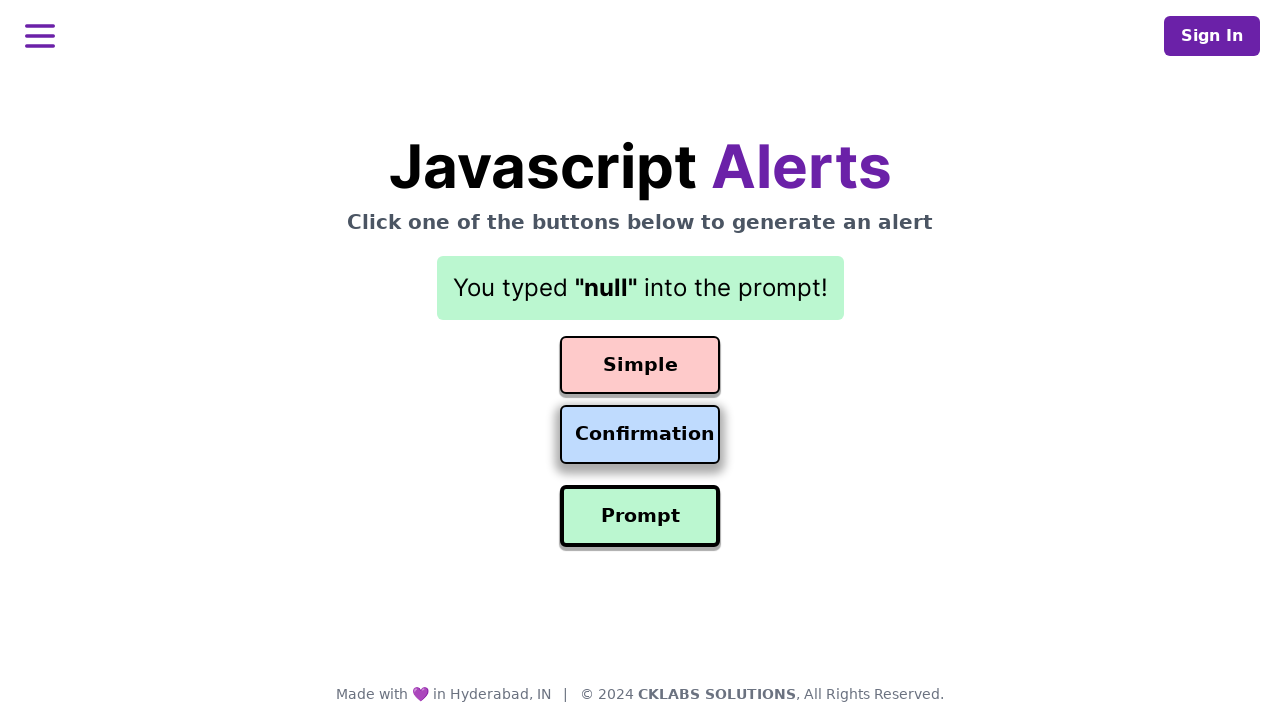

Clicked prompt alert button again to trigger dialog with handler active at (640, 516) on #prompt
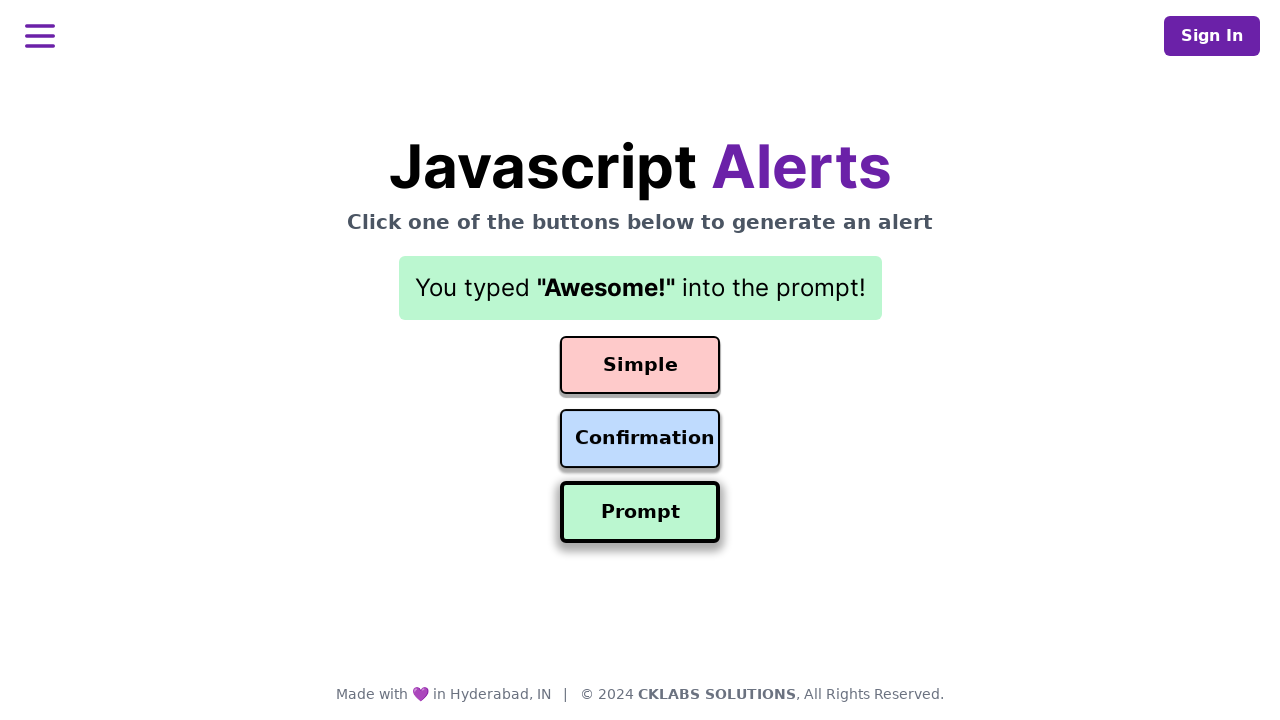

Verified result element is displayed after accepting prompt alert
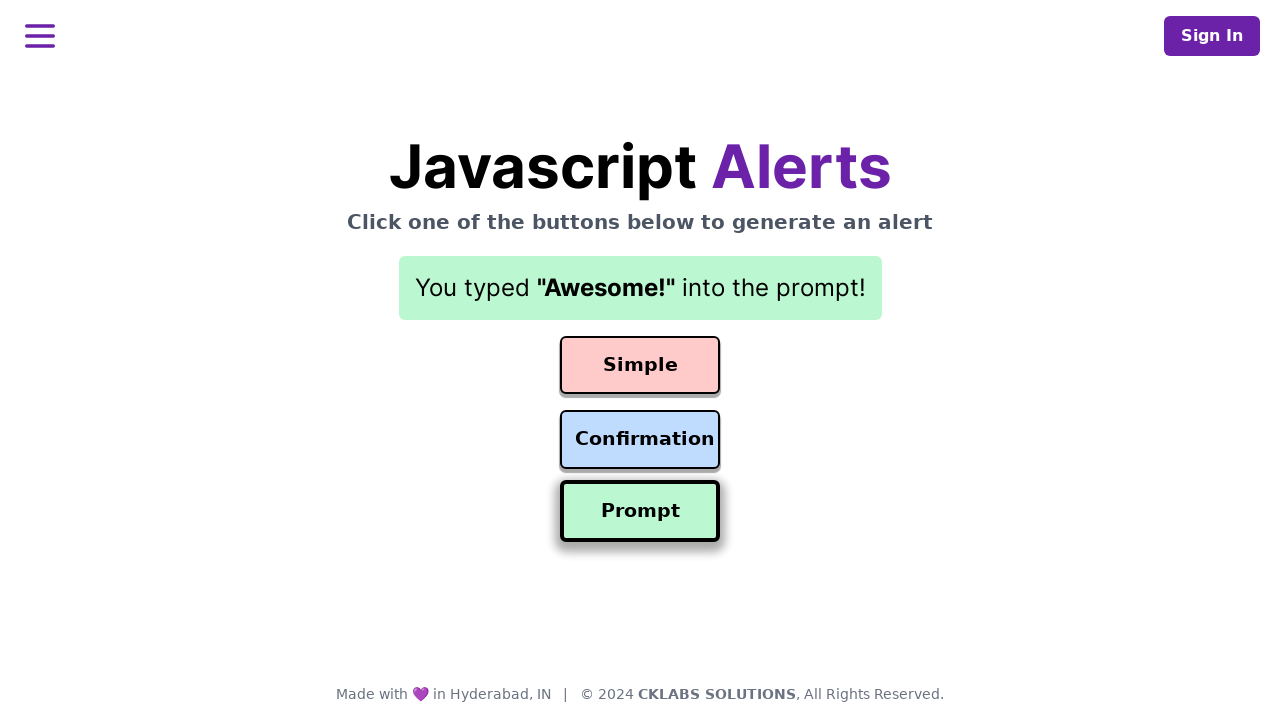

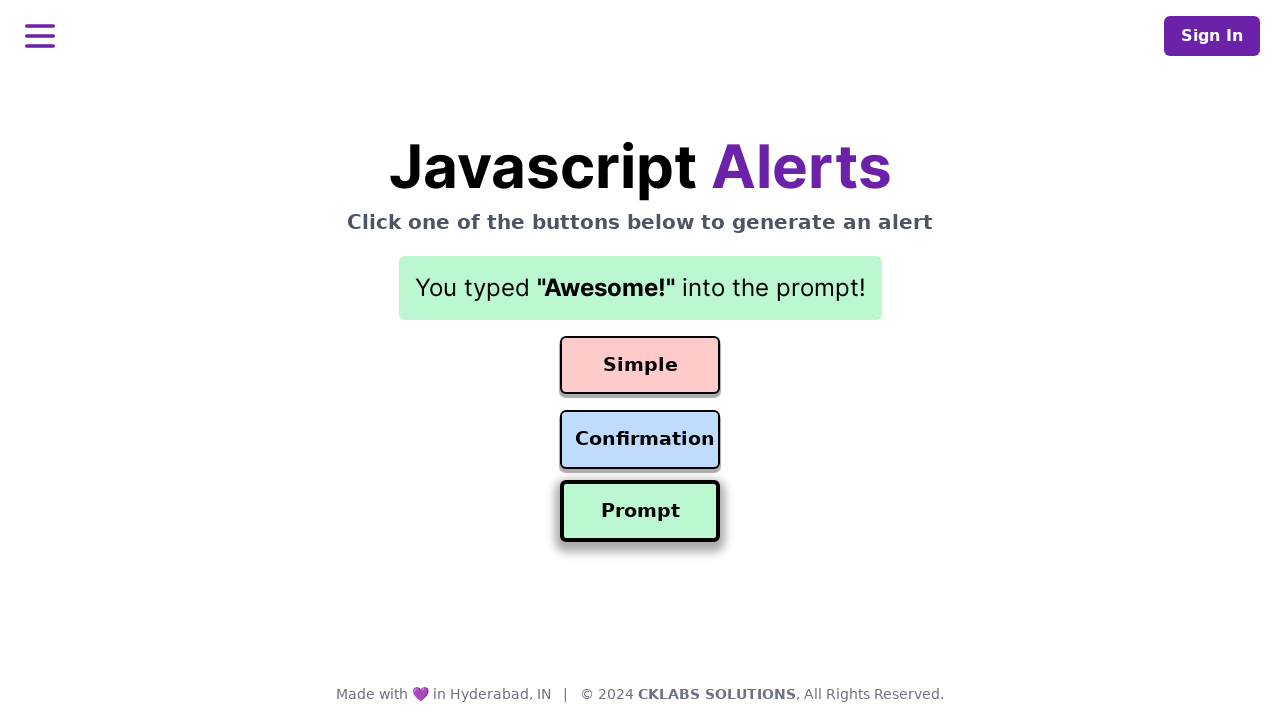